Tests checkbox functionality by selecting and deselecting single and multiple checkboxes on a demo page

Starting URL: https://syntaxprojects.com/basic-checkbox-demo.php

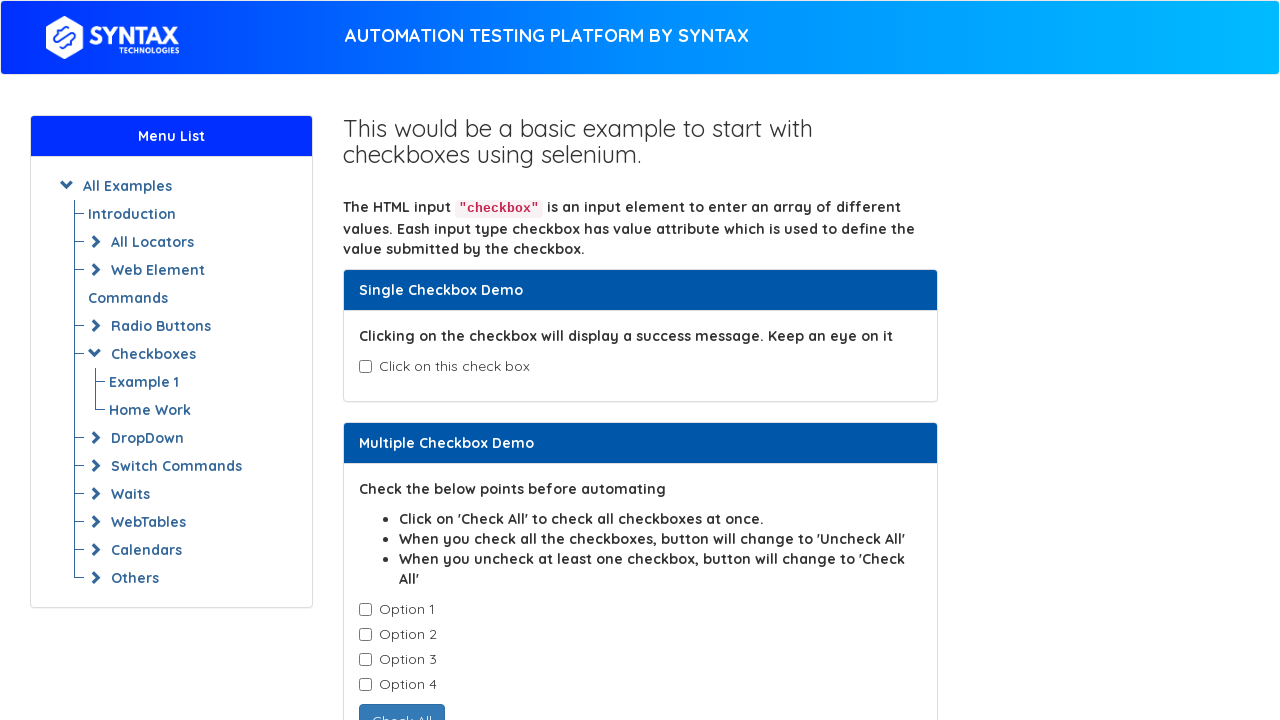

Located single checkbox element
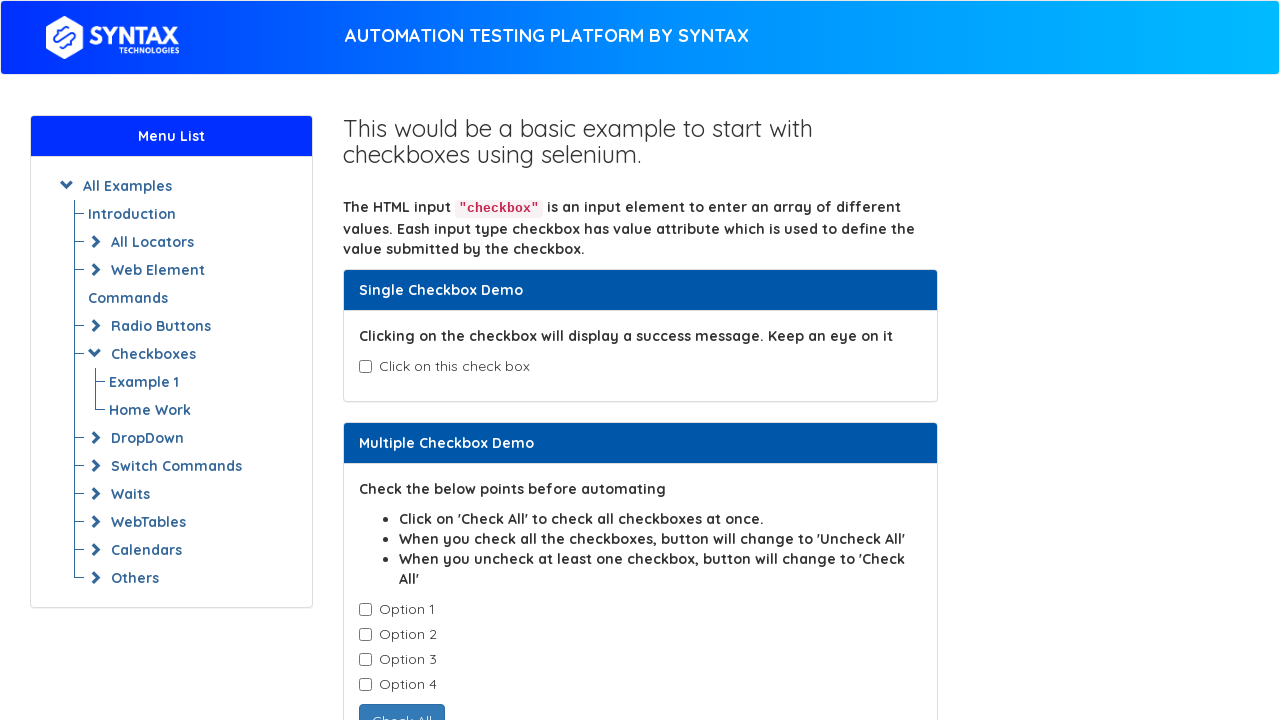

Verified single checkbox is initially unselected
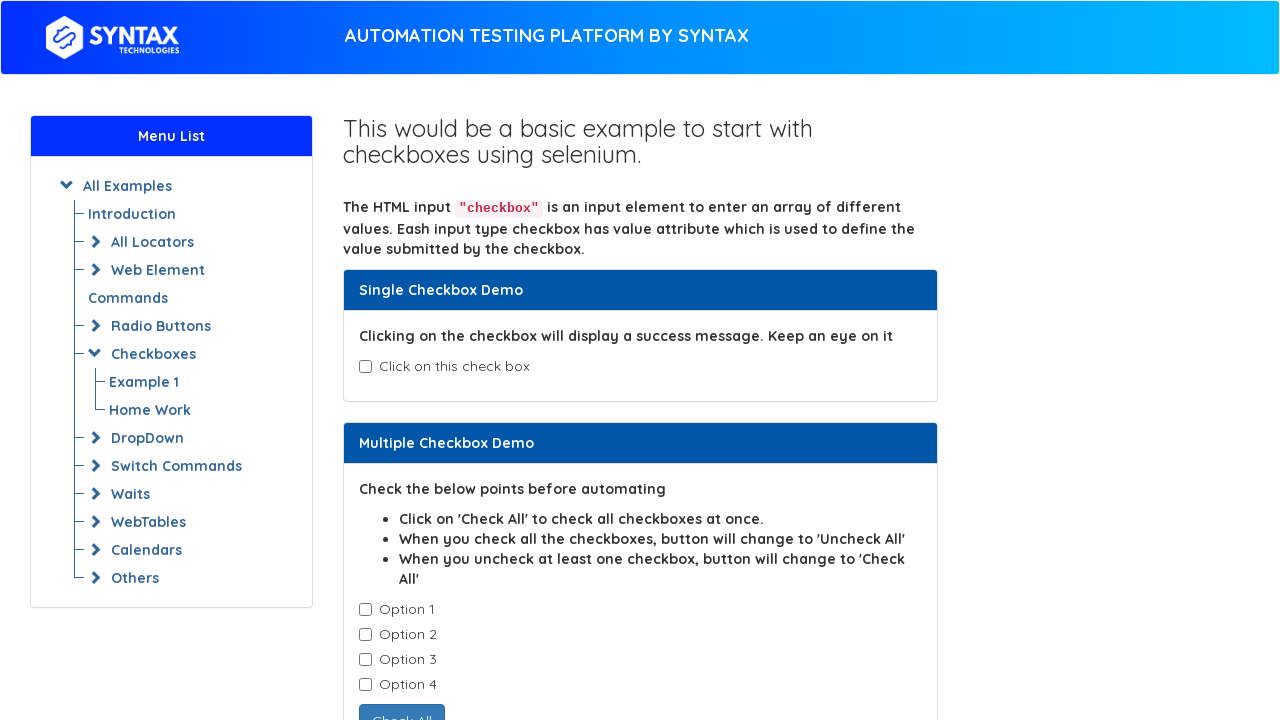

Clicked to select the single checkbox at (365, 367) on input#isAgeSelected
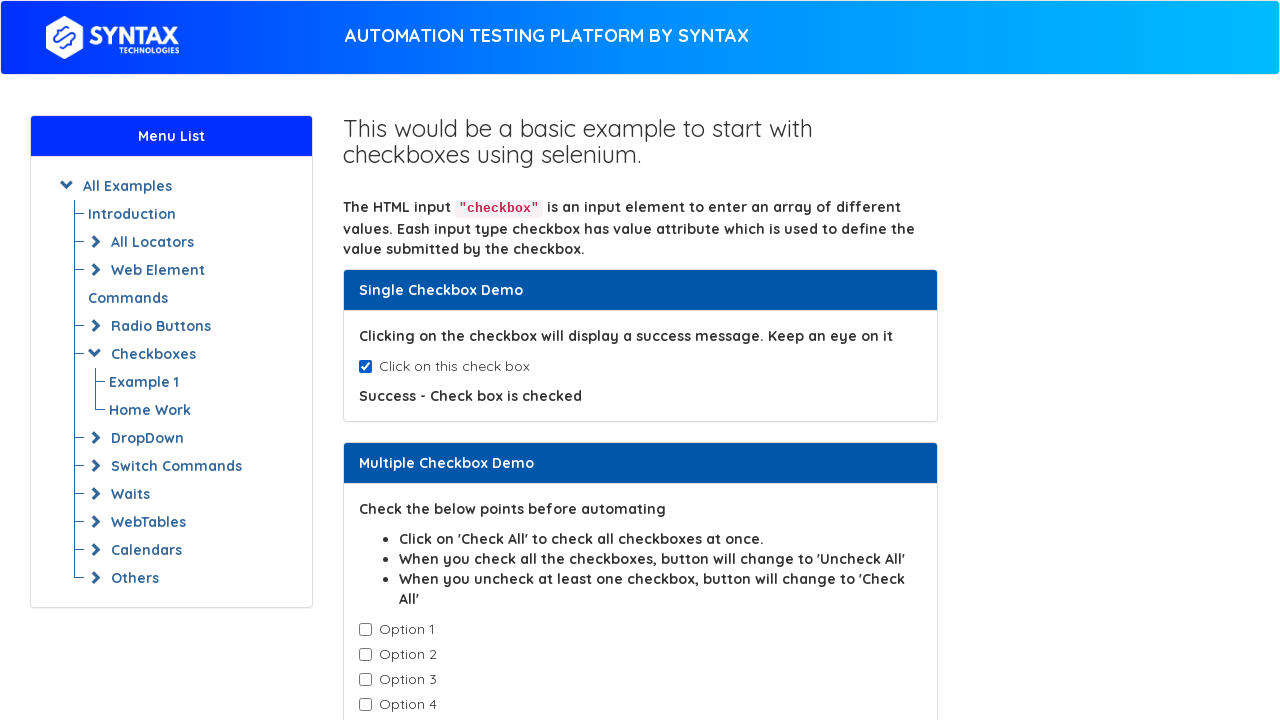

Located success message element
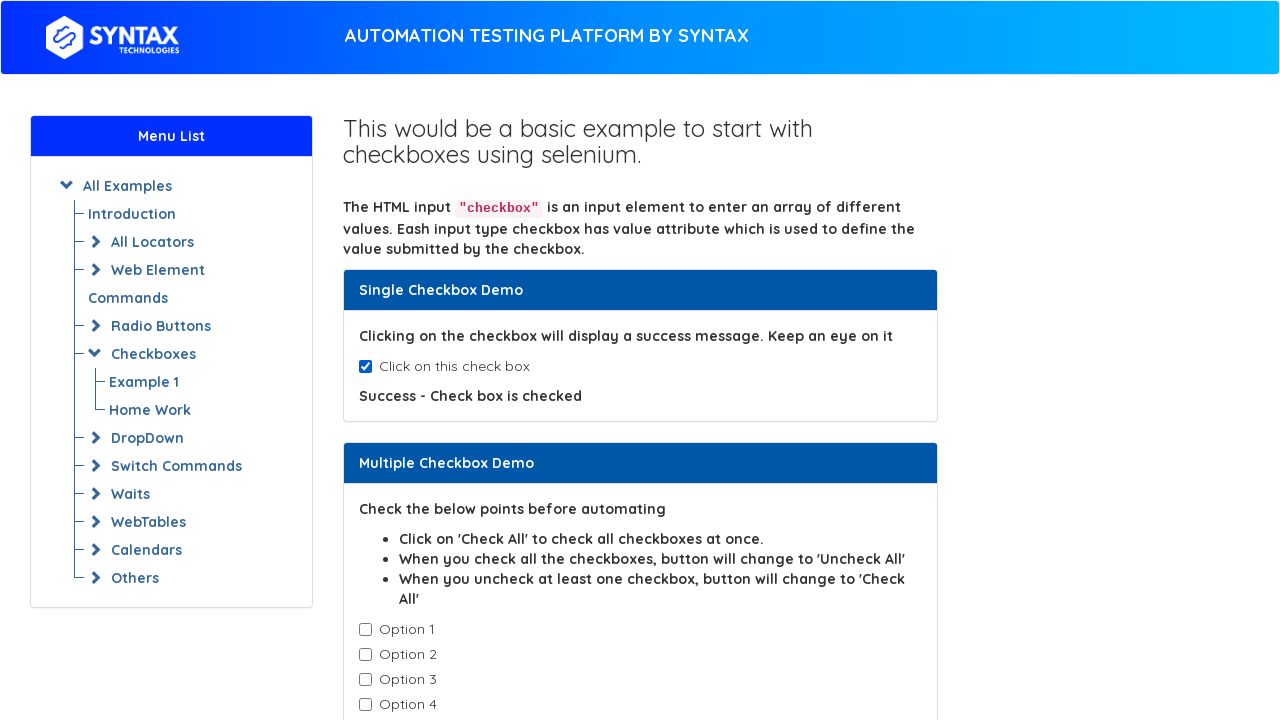

Verified success message displayed for checked checkbox
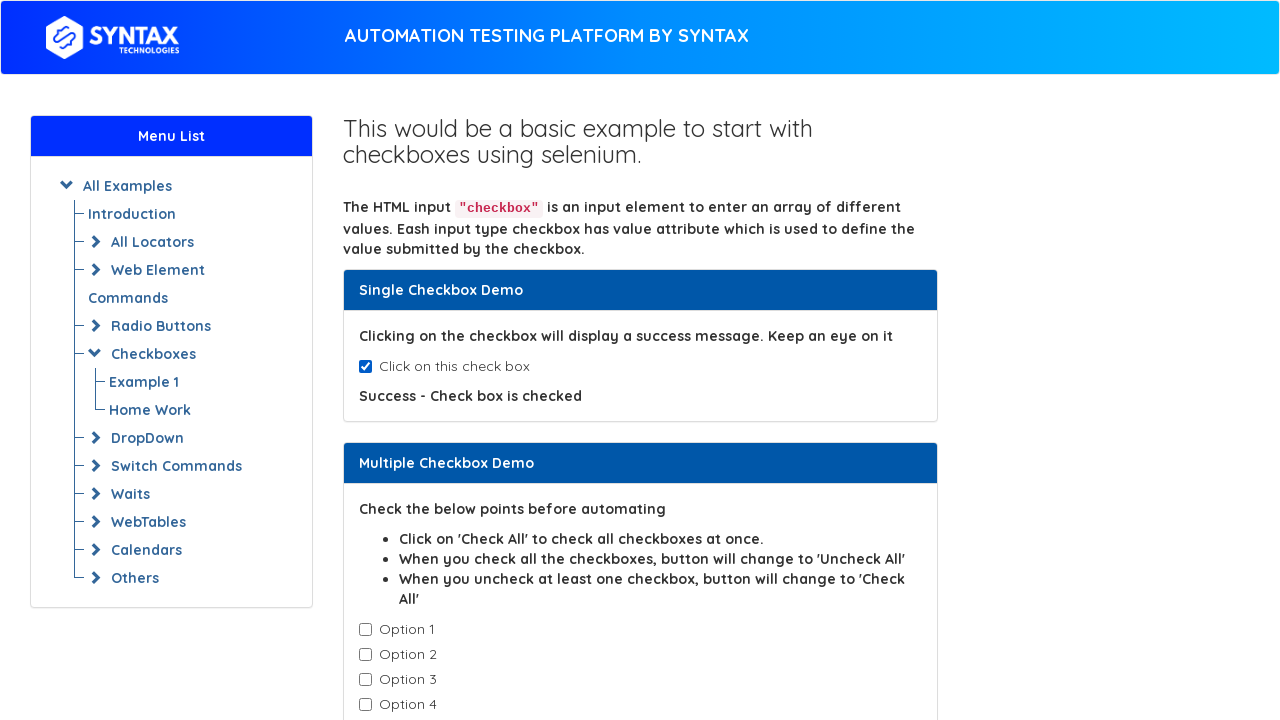

Clicked to deselect the single checkbox at (365, 367) on input#isAgeSelected
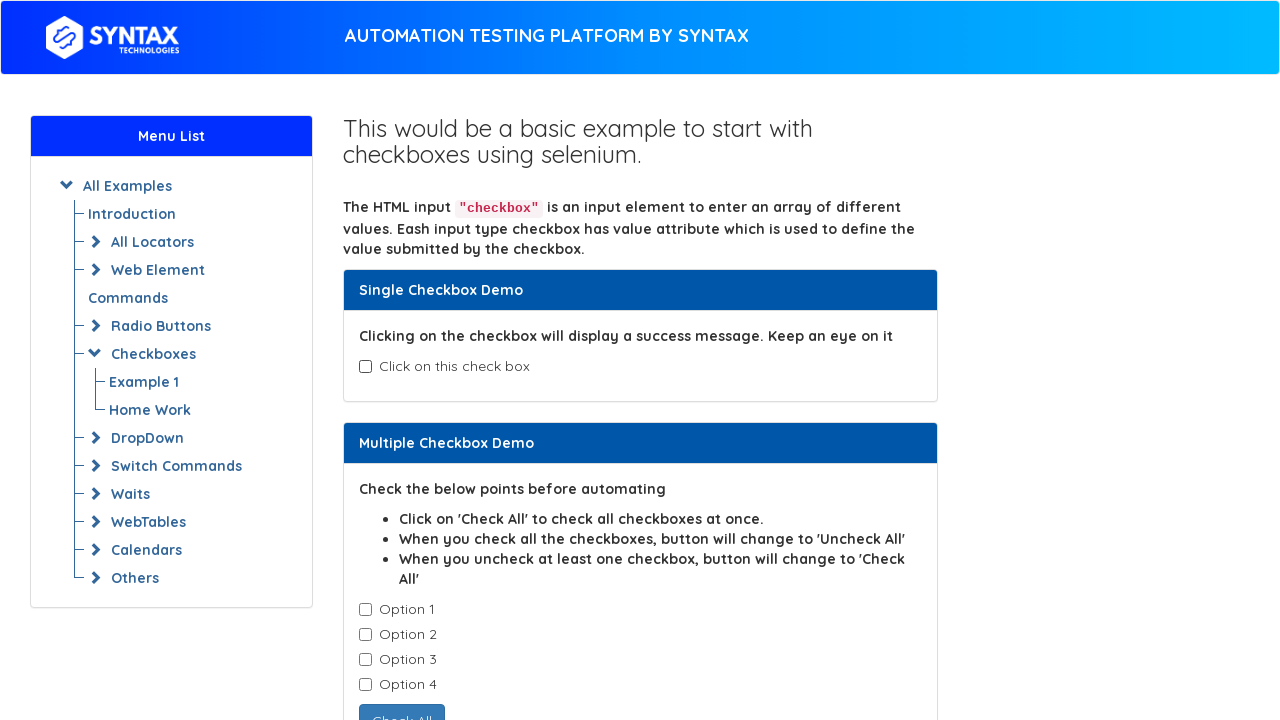

Located all multiple checkboxes with class 'cb1-element'
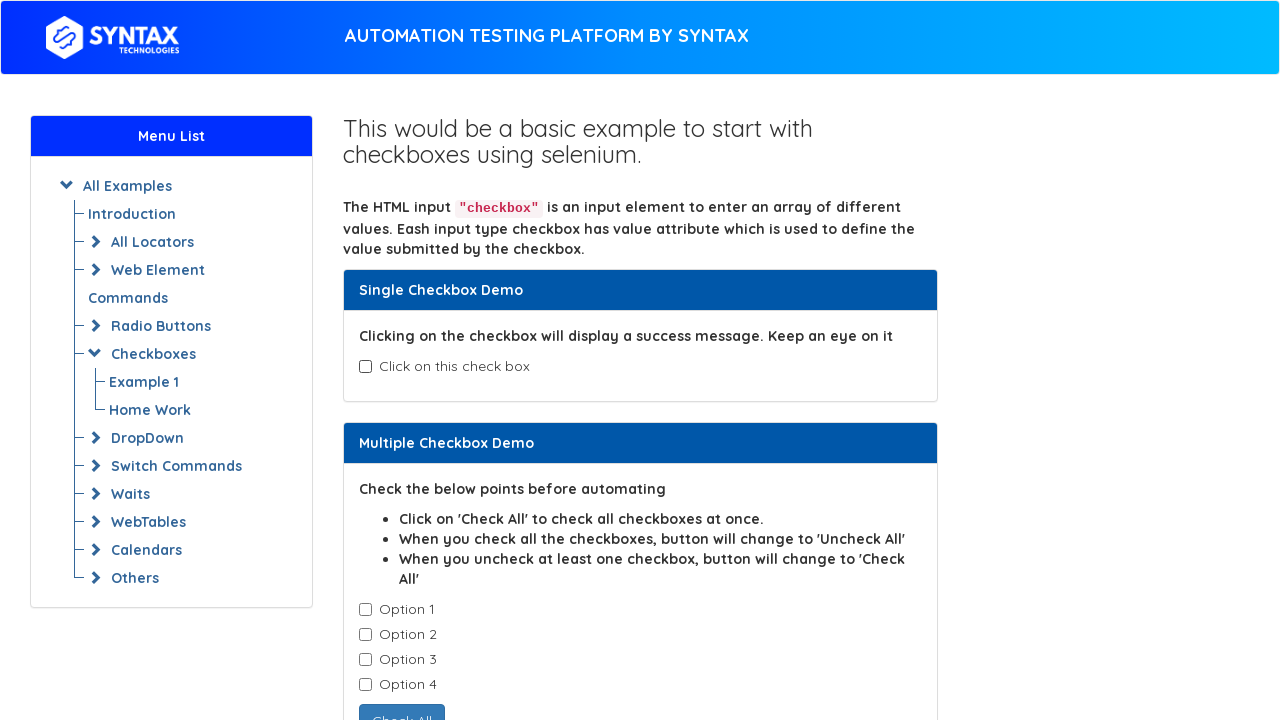

Clicked to select a checkbox from multiple checkboxes at (365, 610) on input.cb1-element >> nth=0
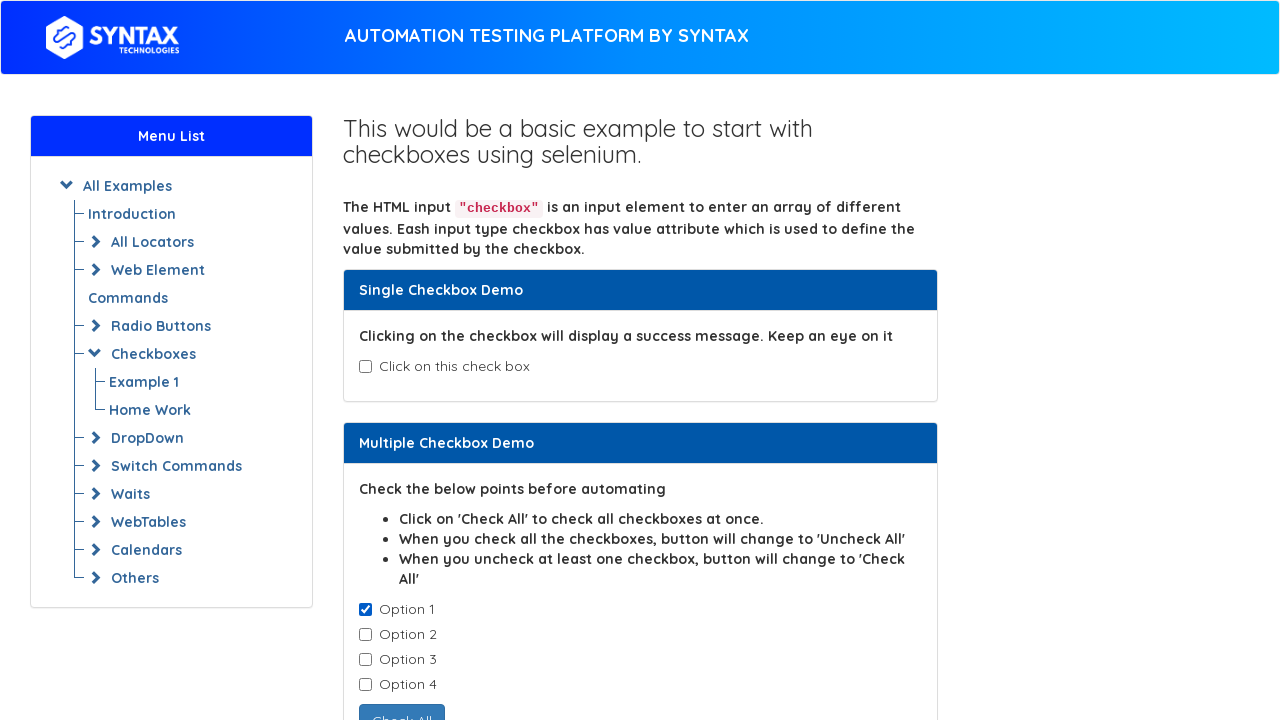

Clicked to select a checkbox from multiple checkboxes at (365, 635) on input.cb1-element >> nth=1
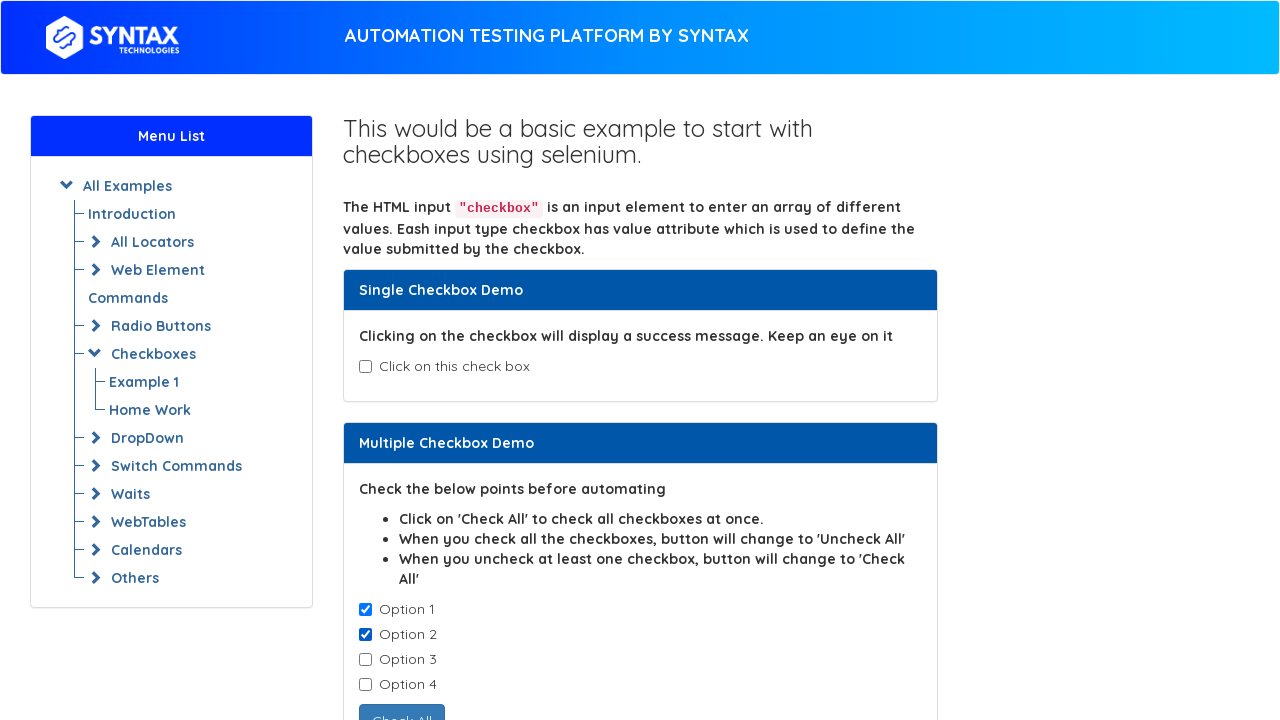

Clicked to select a checkbox from multiple checkboxes at (365, 660) on input.cb1-element >> nth=2
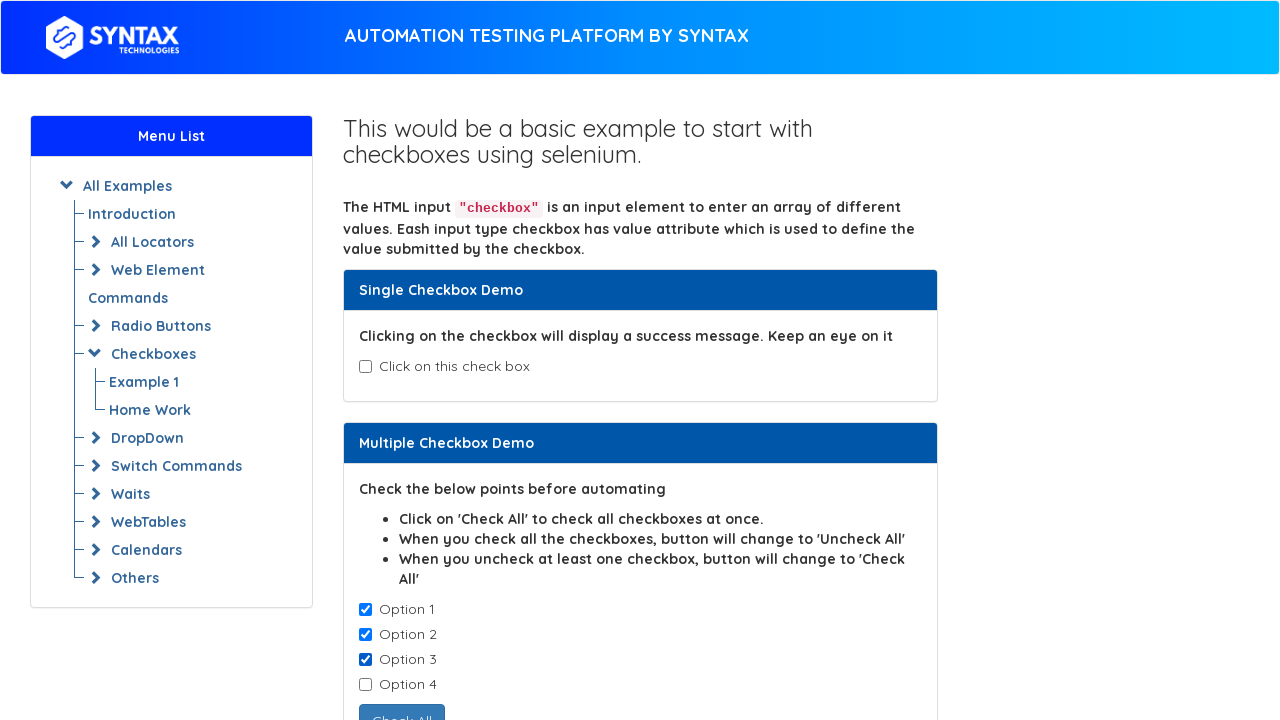

Clicked to select a checkbox from multiple checkboxes at (365, 685) on input.cb1-element >> nth=3
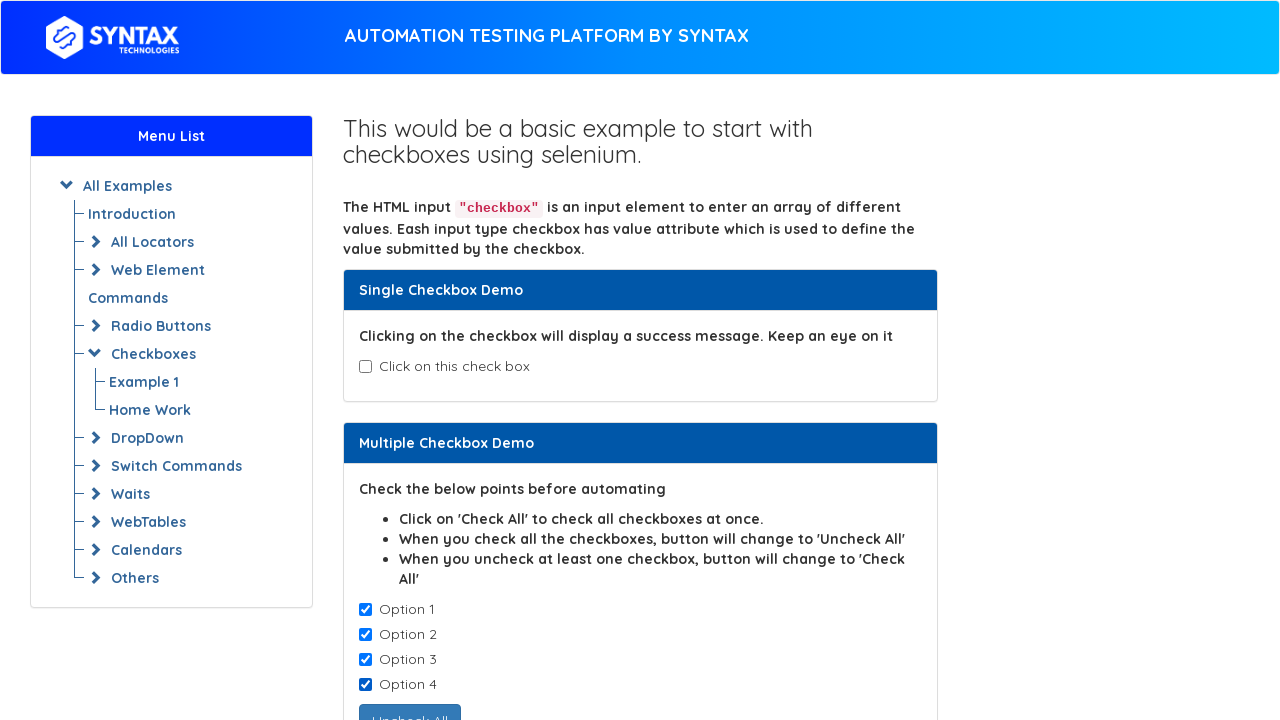

Clicked to deselect a checkbox from multiple checkboxes at (365, 610) on input.cb1-element >> nth=0
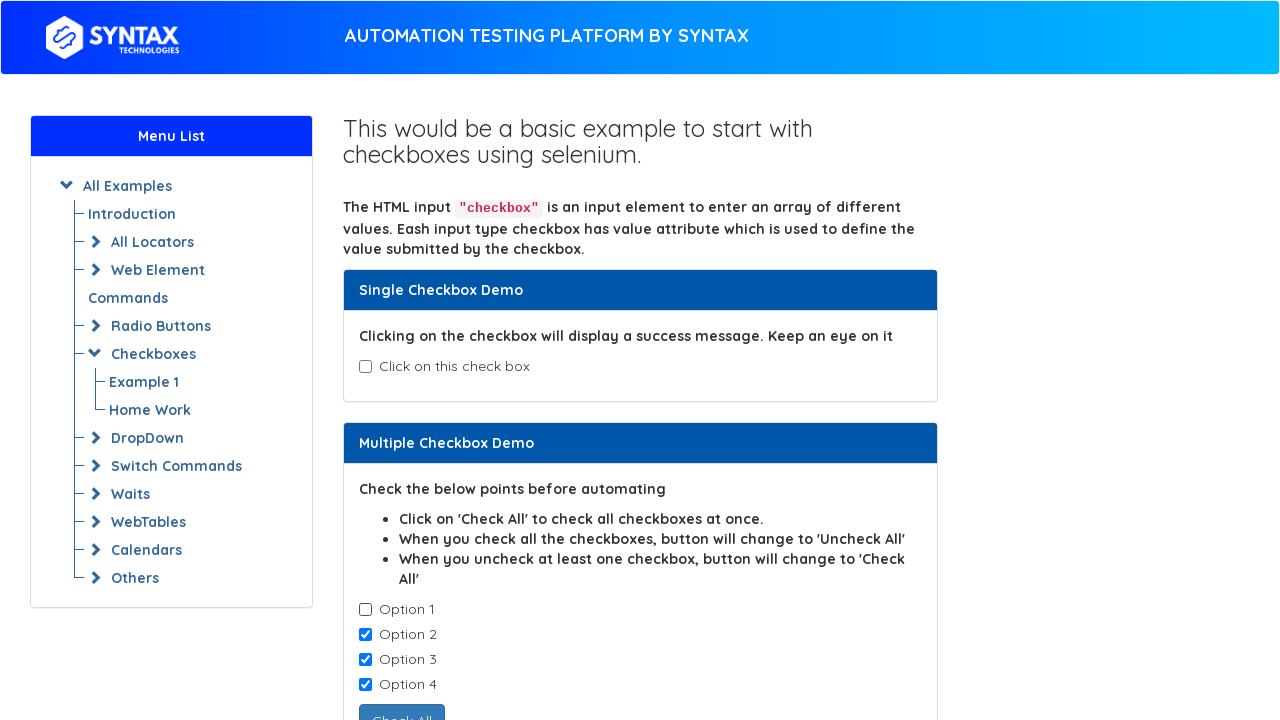

Clicked to deselect a checkbox from multiple checkboxes at (365, 635) on input.cb1-element >> nth=1
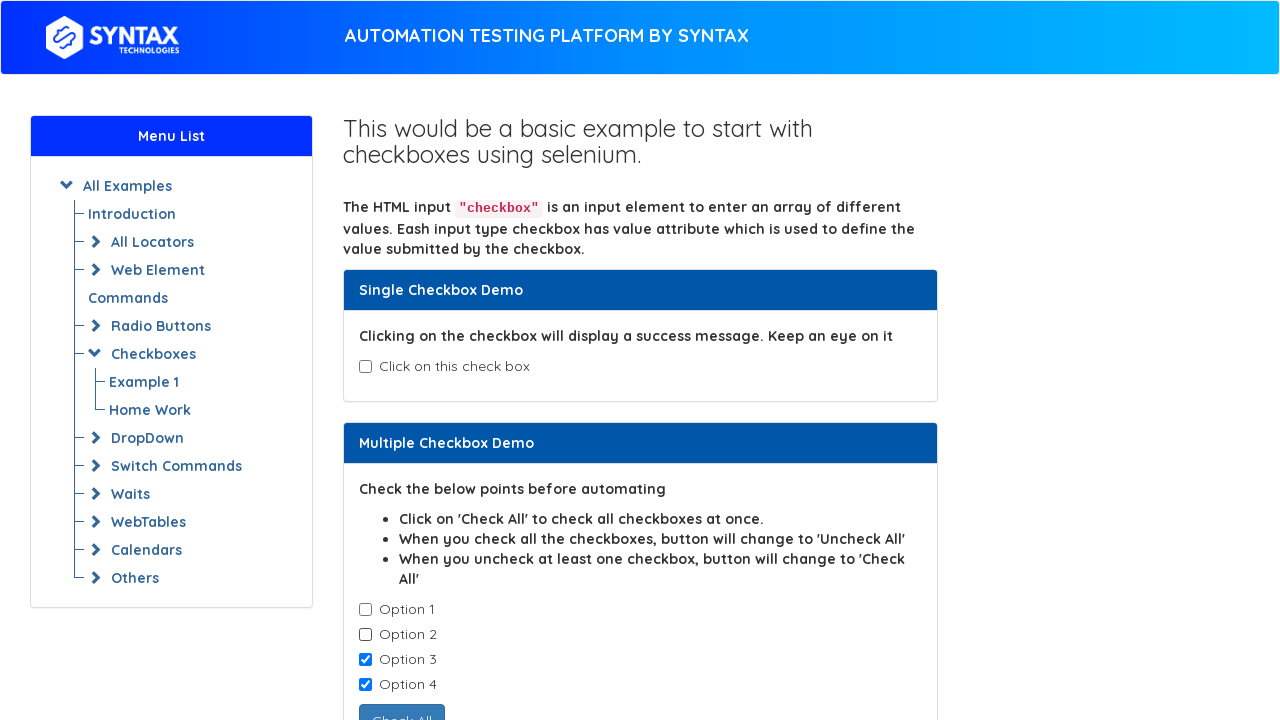

Clicked to deselect a checkbox from multiple checkboxes at (365, 660) on input.cb1-element >> nth=2
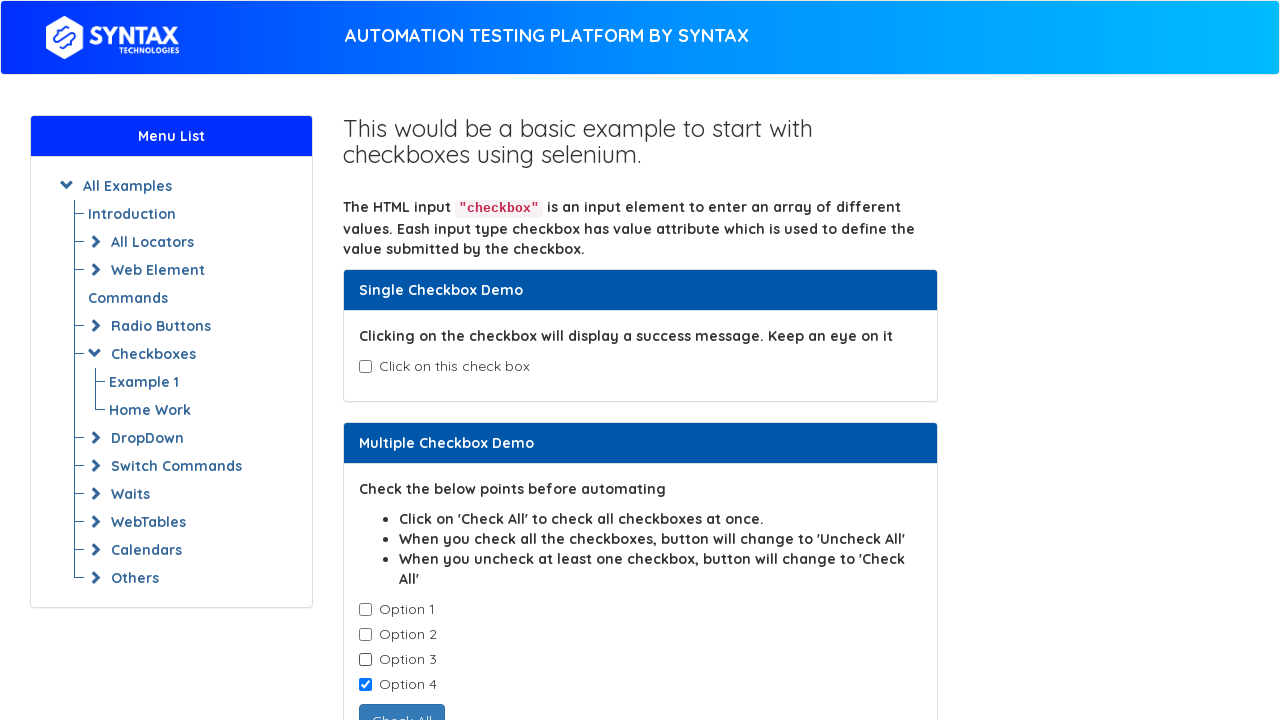

Clicked to deselect a checkbox from multiple checkboxes at (365, 685) on input.cb1-element >> nth=3
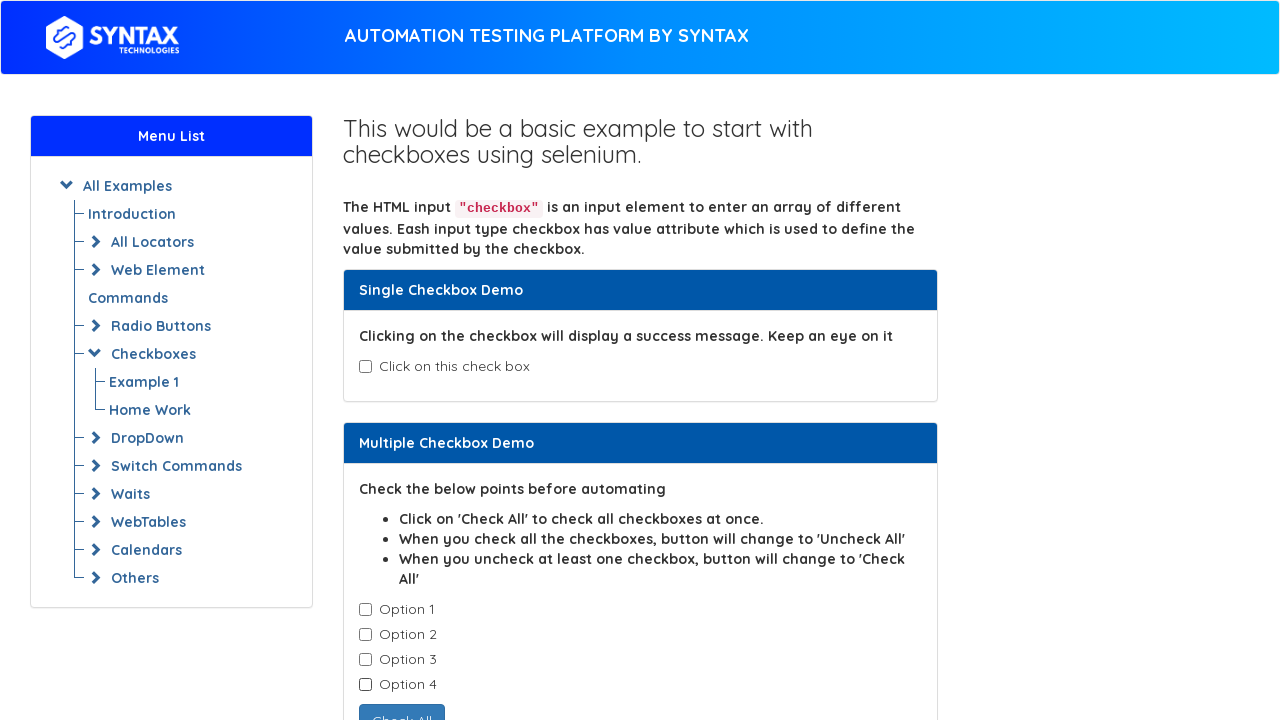

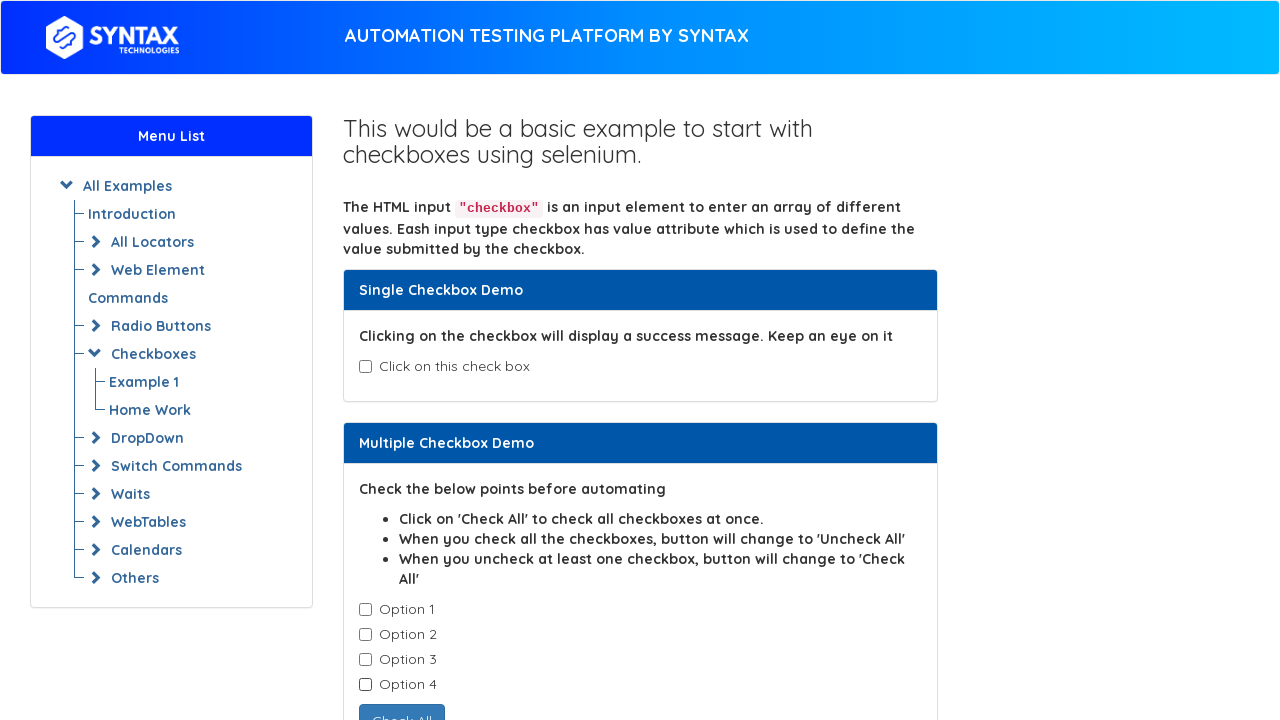